Tests calendar date selection functionality by opening a date picker and selecting a specific date (26th) from the calendar

Starting URL: https://rahulshettyacademy.com/dropdownsPractise/

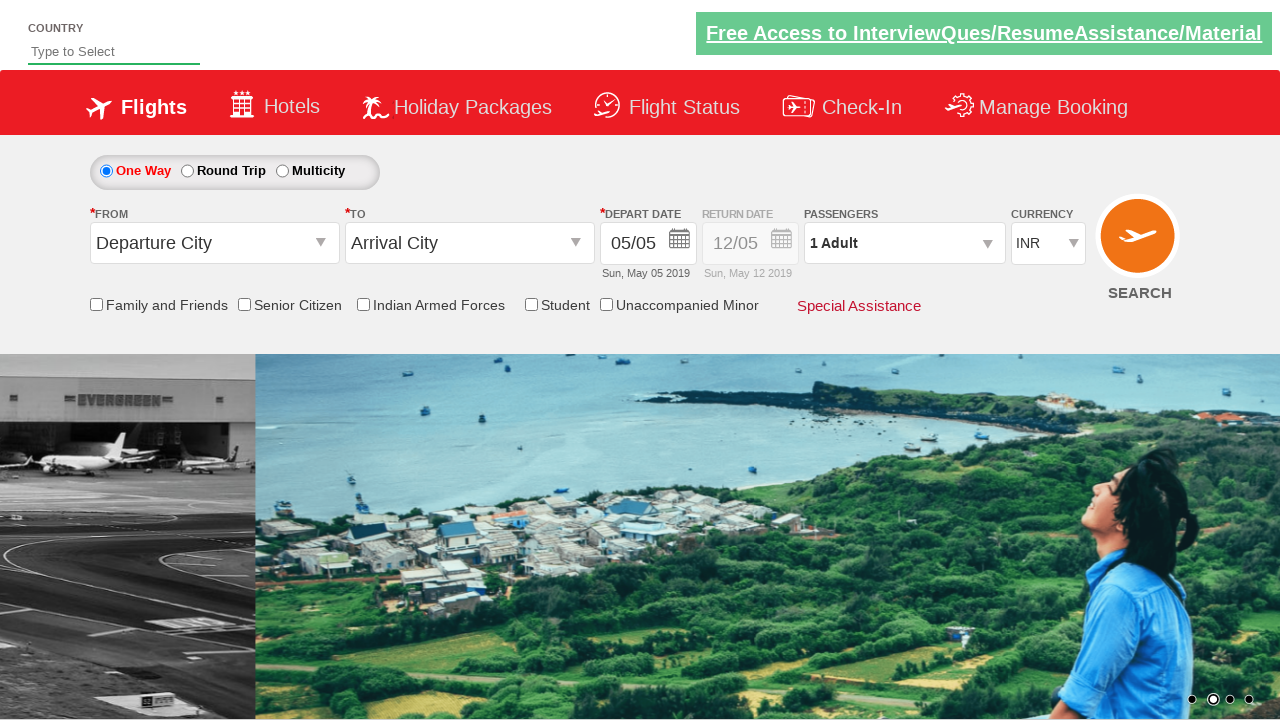

Clicked on date picker input to open calendar at (648, 244) on input[name='ctl00$mainContent$view_date1']
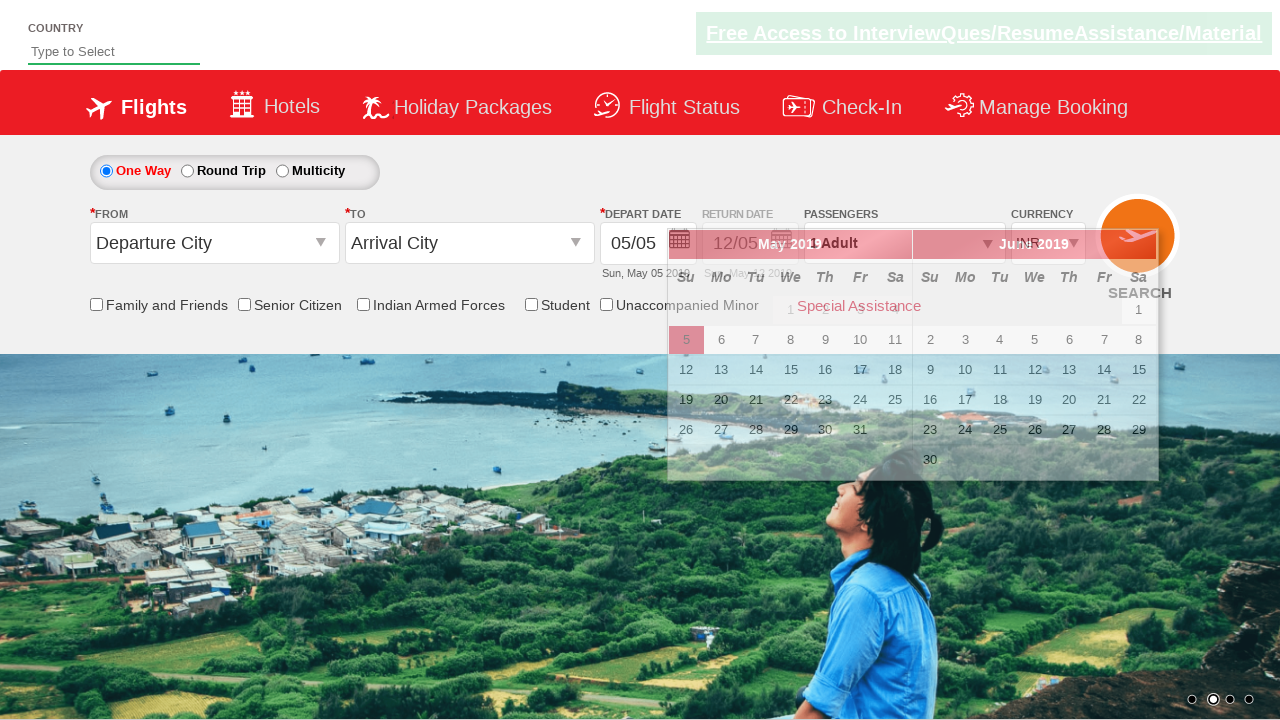

Calendar loaded with date options visible
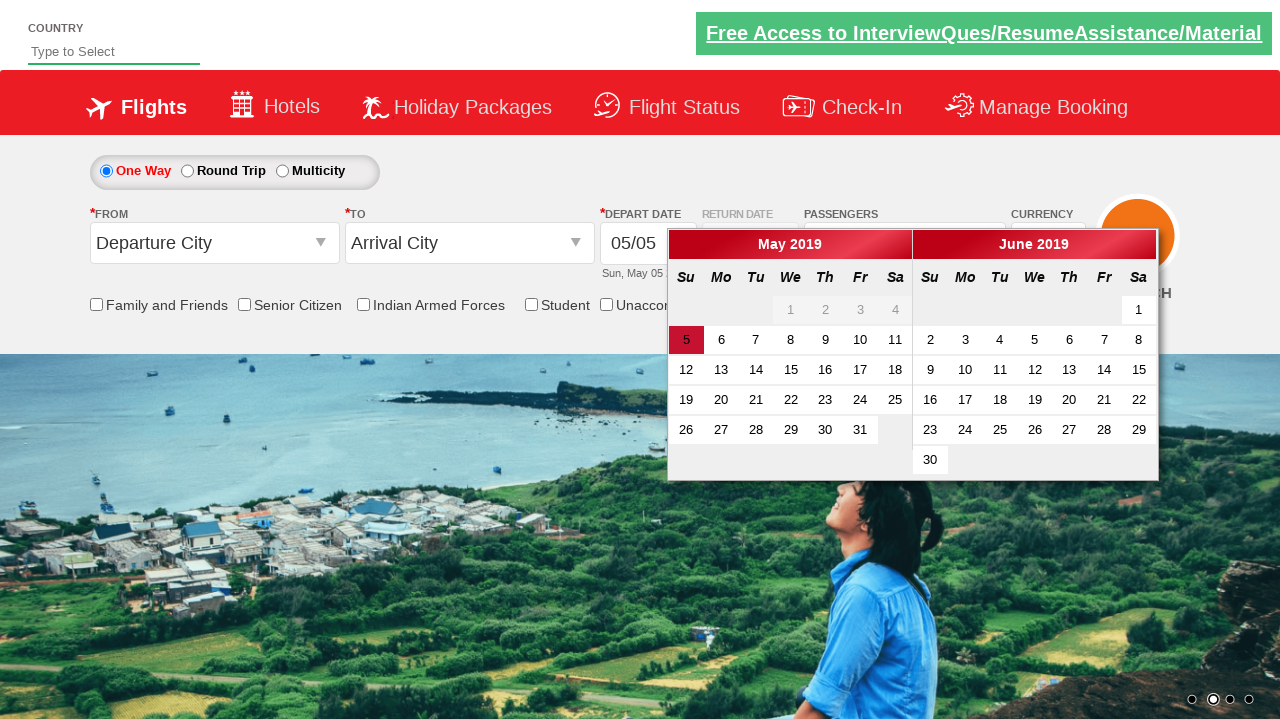

Found and clicked on date 26 from calendar at (686, 430) on .ui-state-default >> nth=25
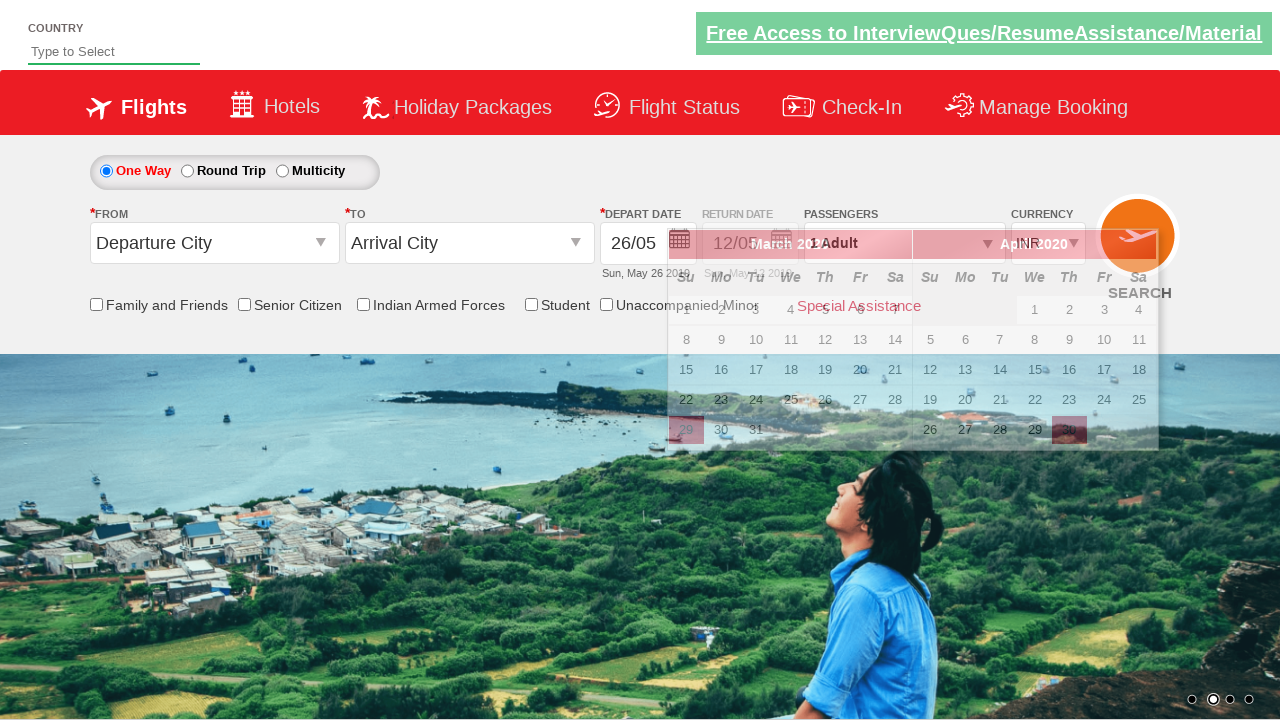

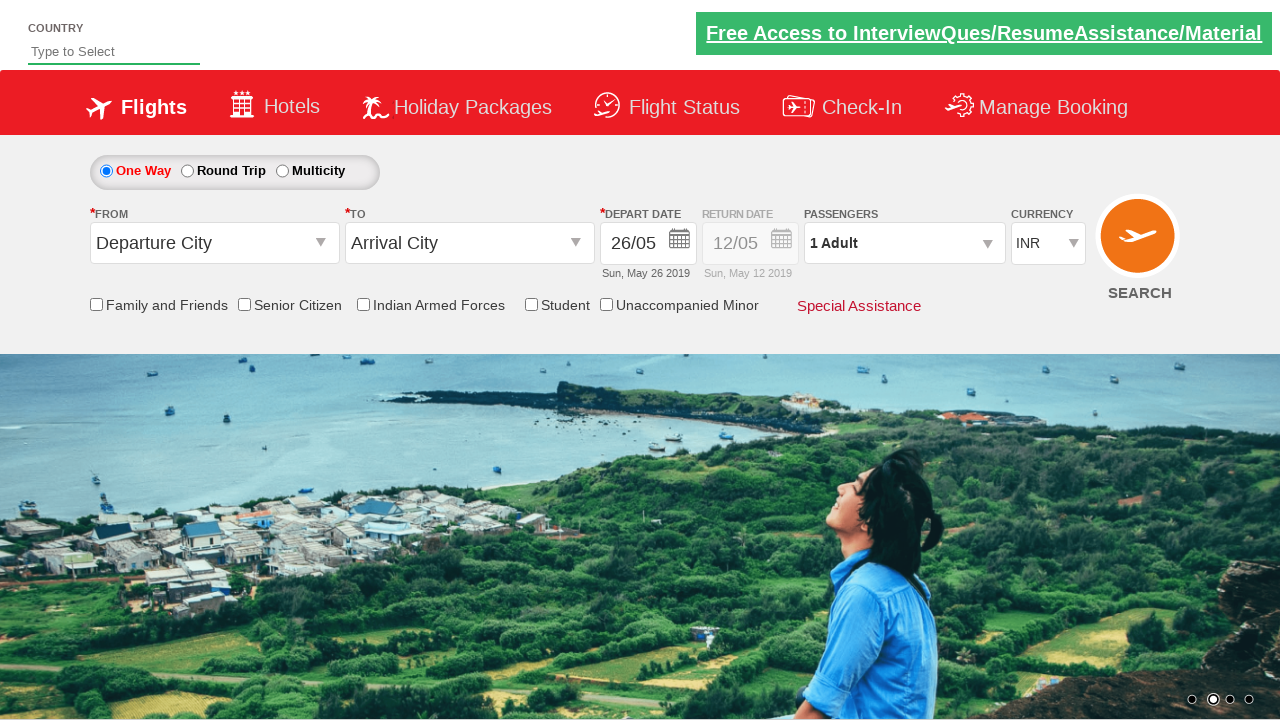